Tests that an email with invalid structure is rejected with an error message

Starting URL: https://www.sharelane.com/cgi-bin/register.py

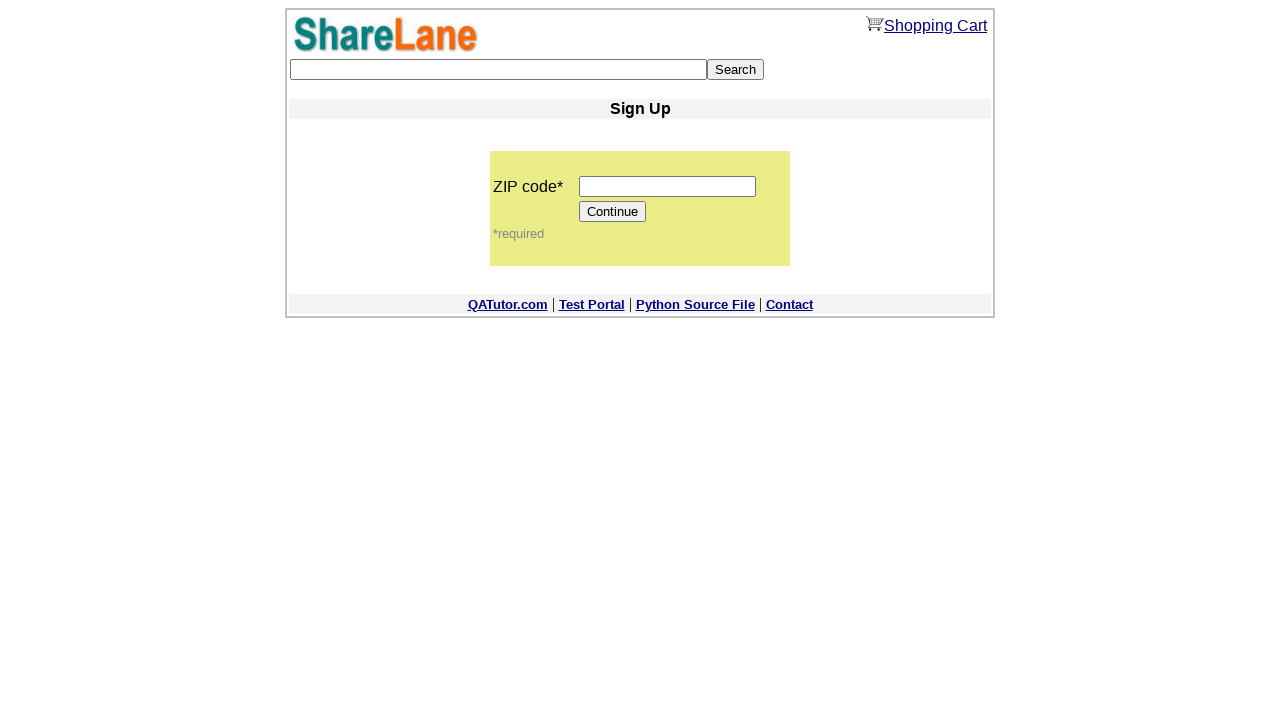

Filled ZIP code field with '645657' on input[name='zip_code']
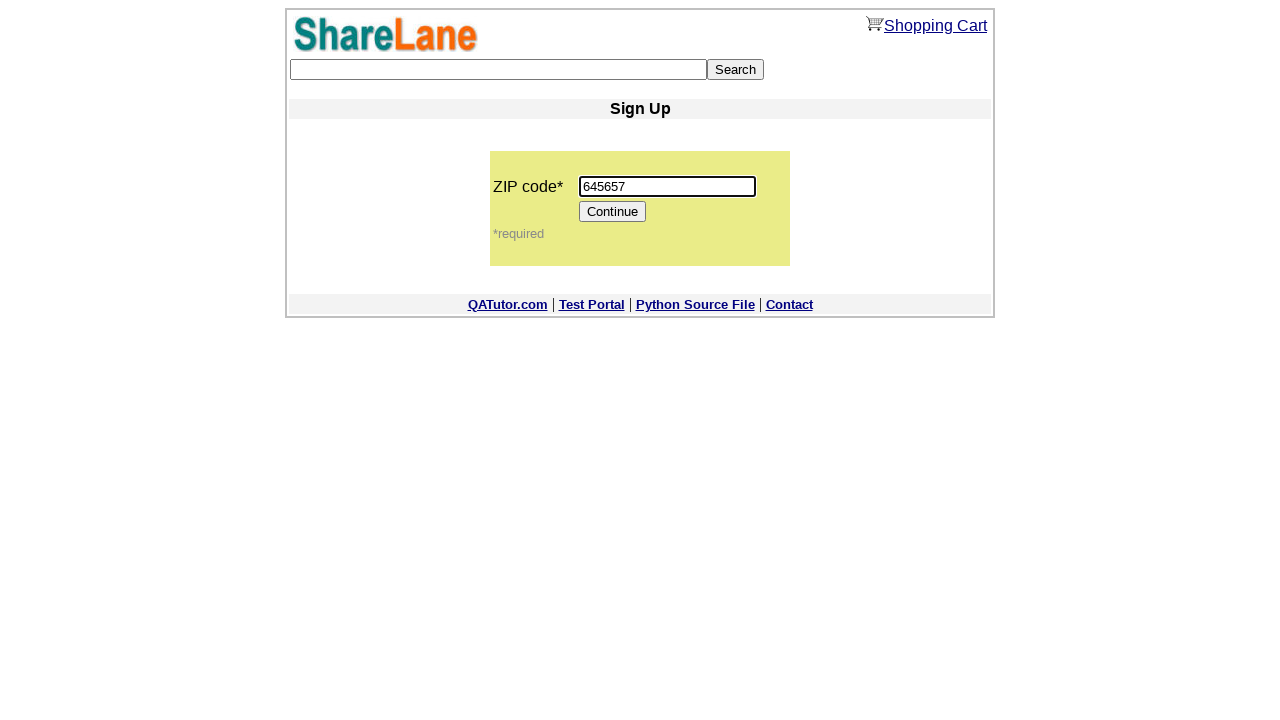

Clicked continue button to proceed to registration form at (613, 212) on xpath=/html/body/center/table/tbody/tr[5]/td/table/tbody/tr[2]/td/table/tbody/tr
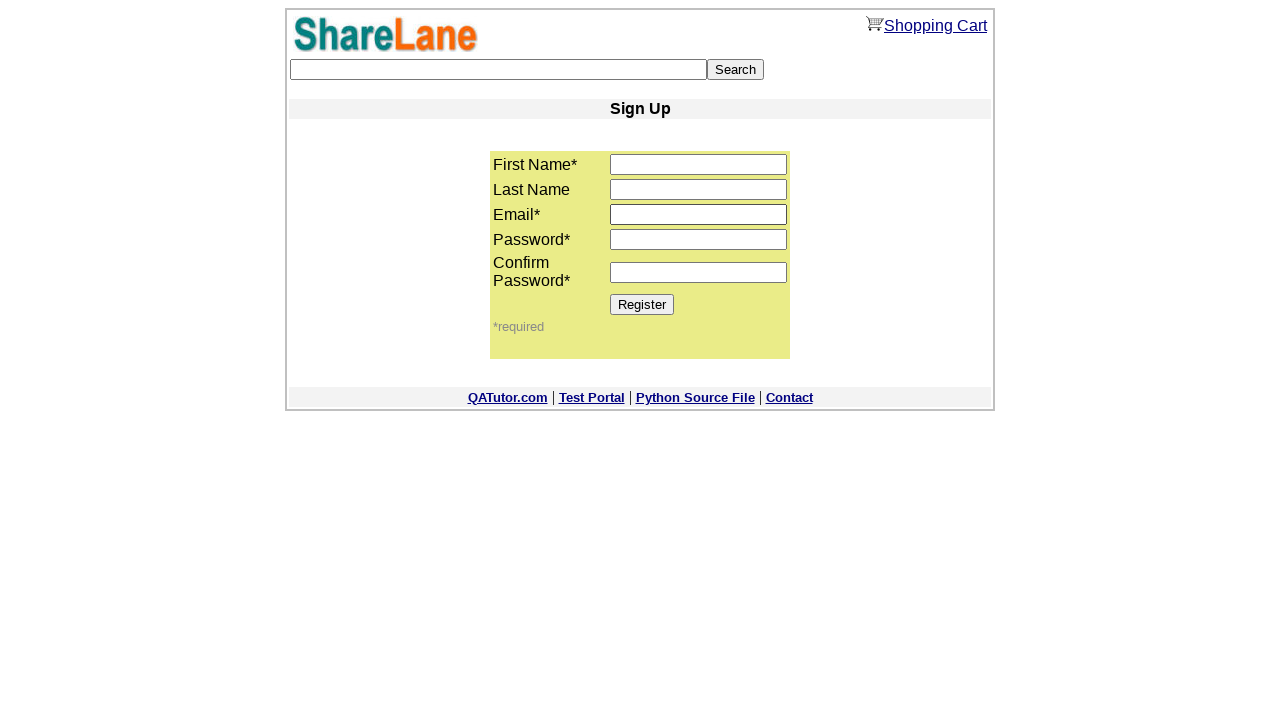

Filled first name field with 'Anton' on input[name='first_name']
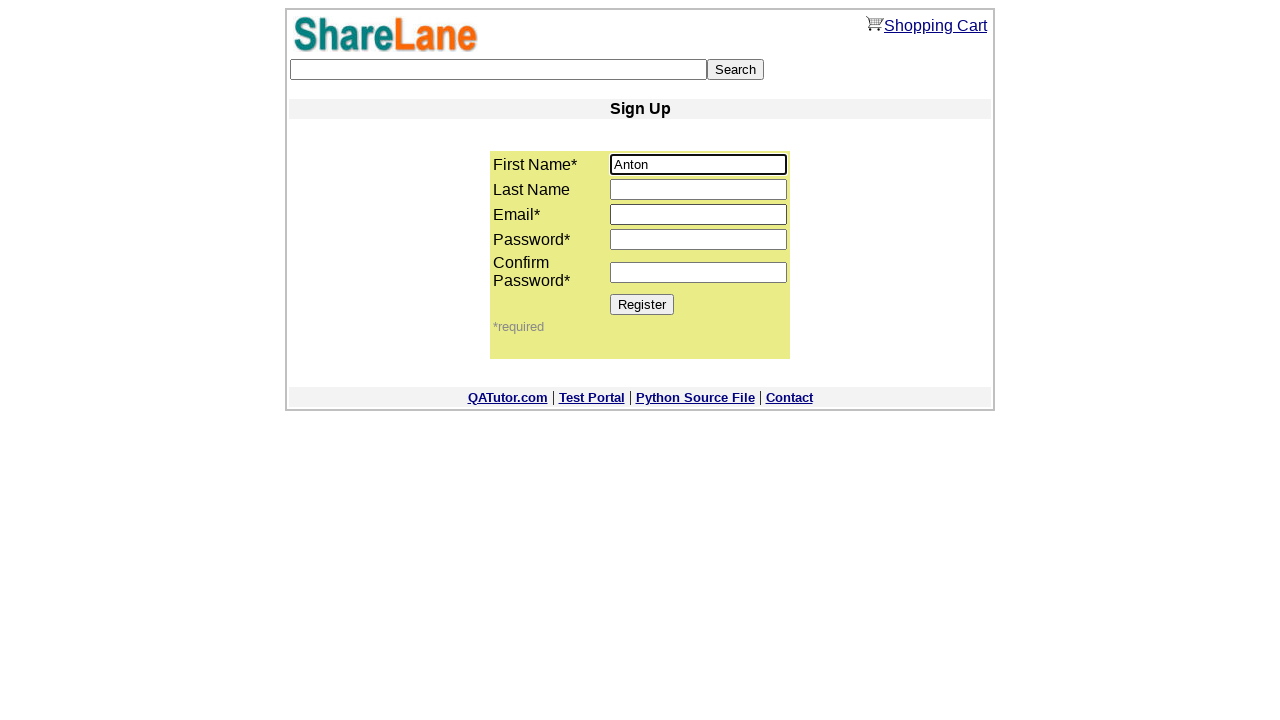

Filled email field with invalid structure 'faf_+m@mail.ru' on input[name='email']
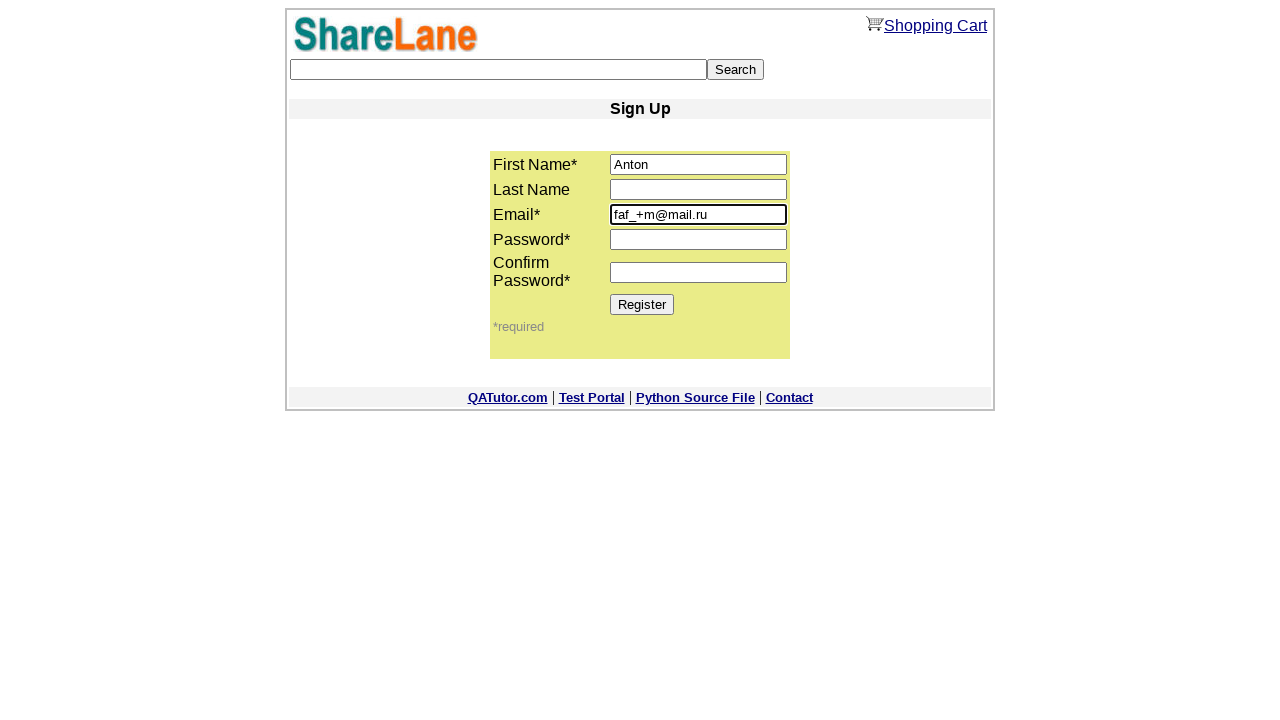

Filled password1 field with '6547' on input[name='password1']
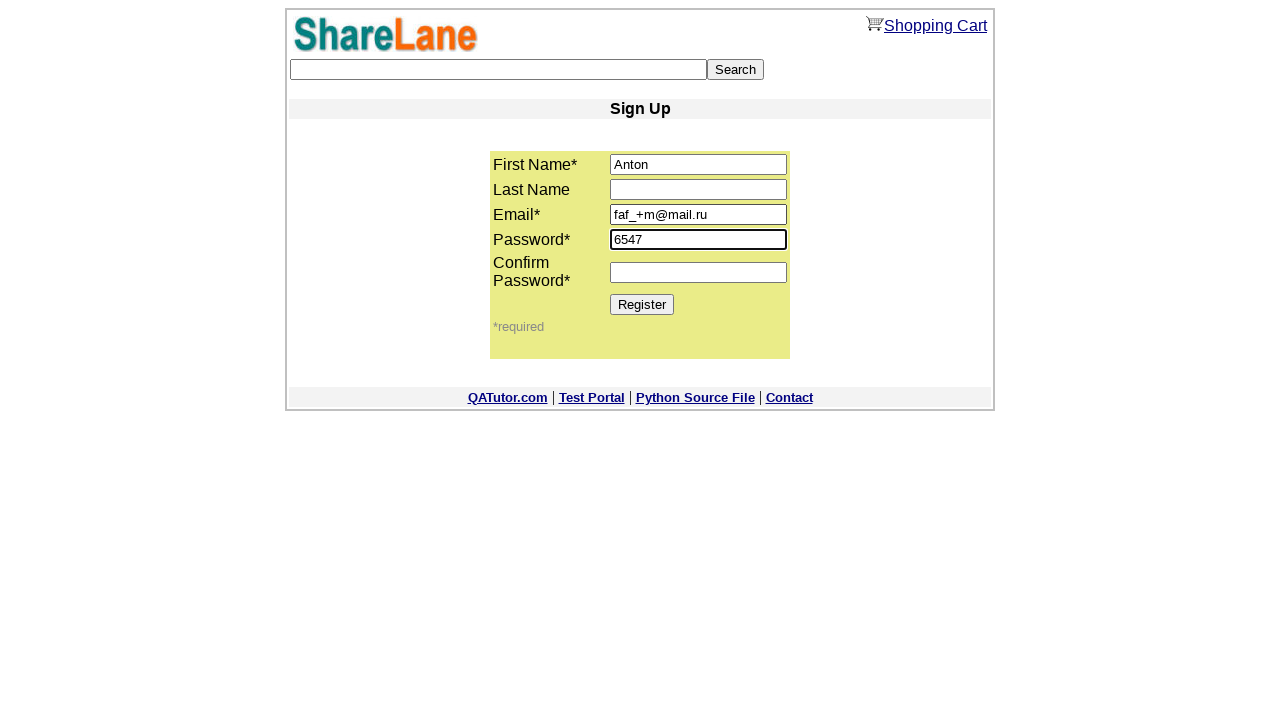

Filled password2 field with '6547' on input[name='password2']
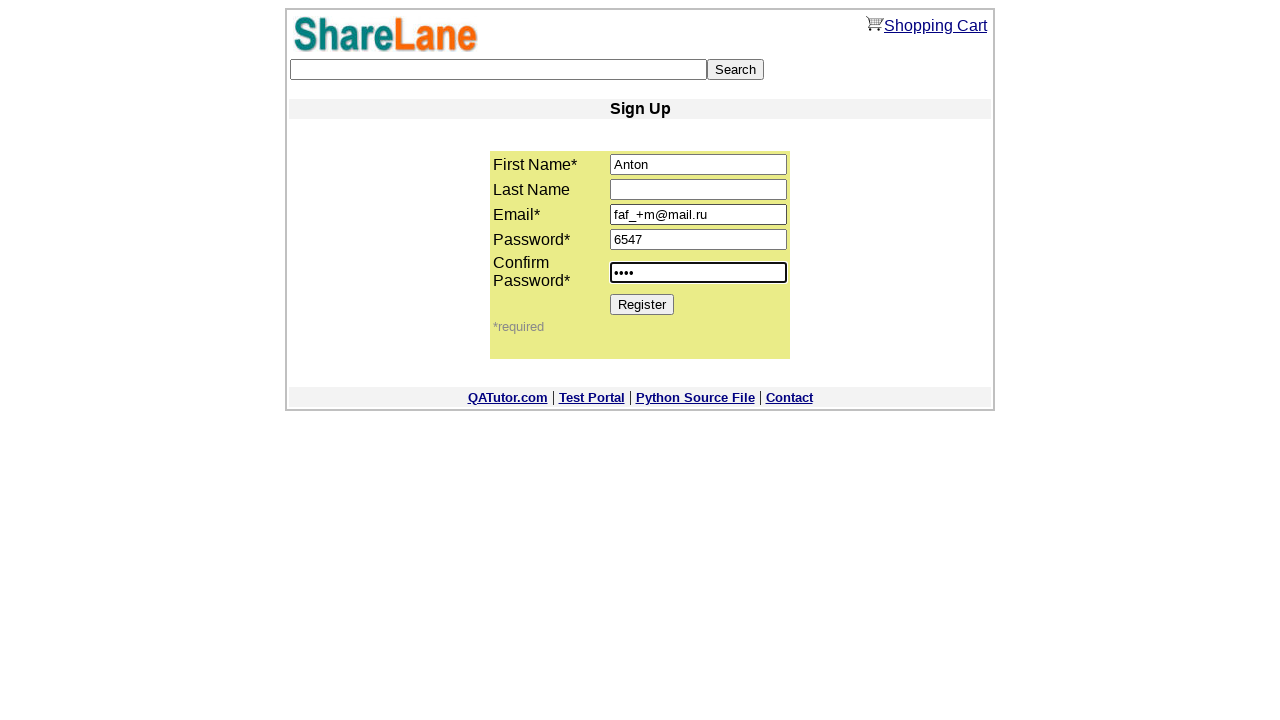

Clicked register button to submit form with invalid email at (642, 304) on xpath=/html/body/center/table/tbody/tr[5]/td/table/tbody/tr[2]/td/table/tbody/tr
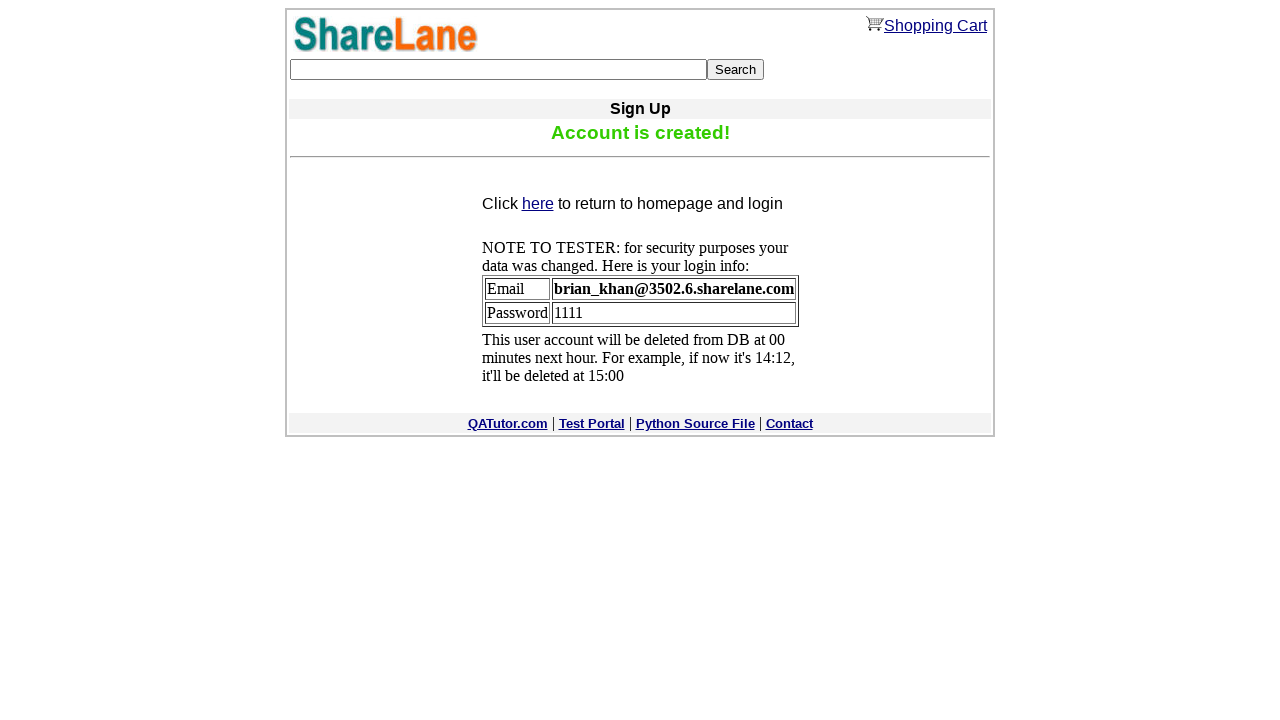

Error message appeared for invalid email structure
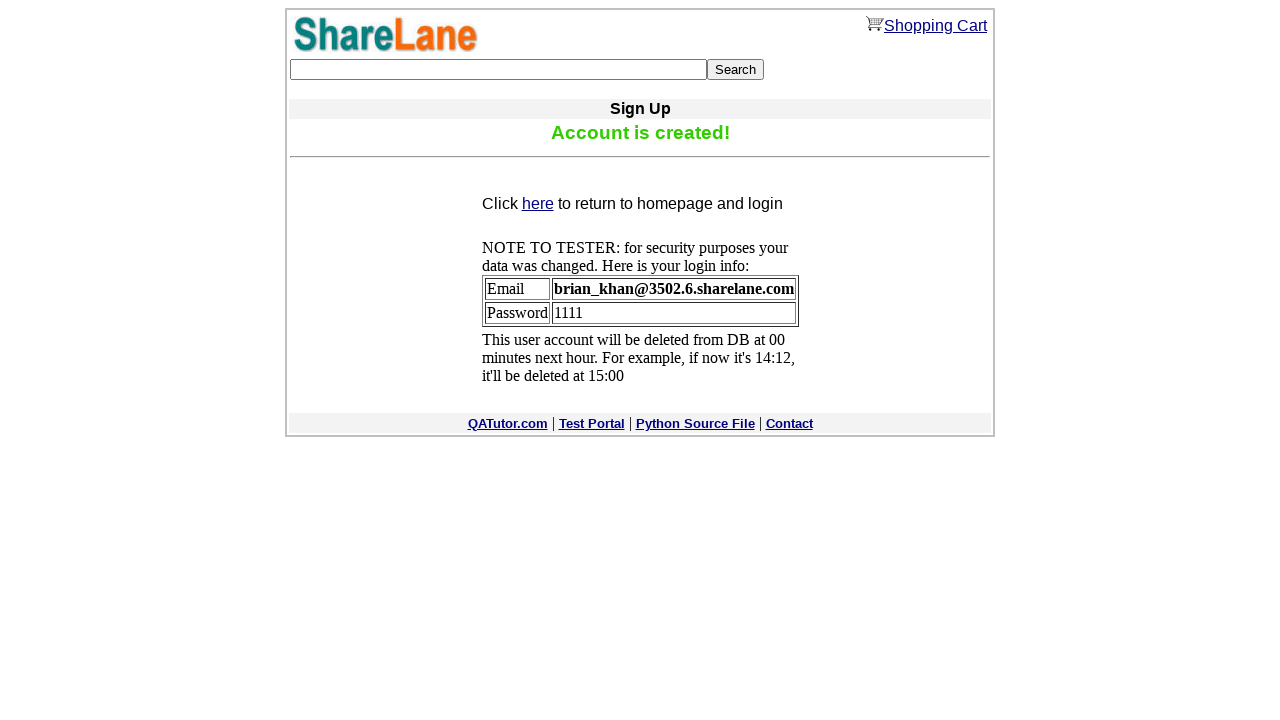

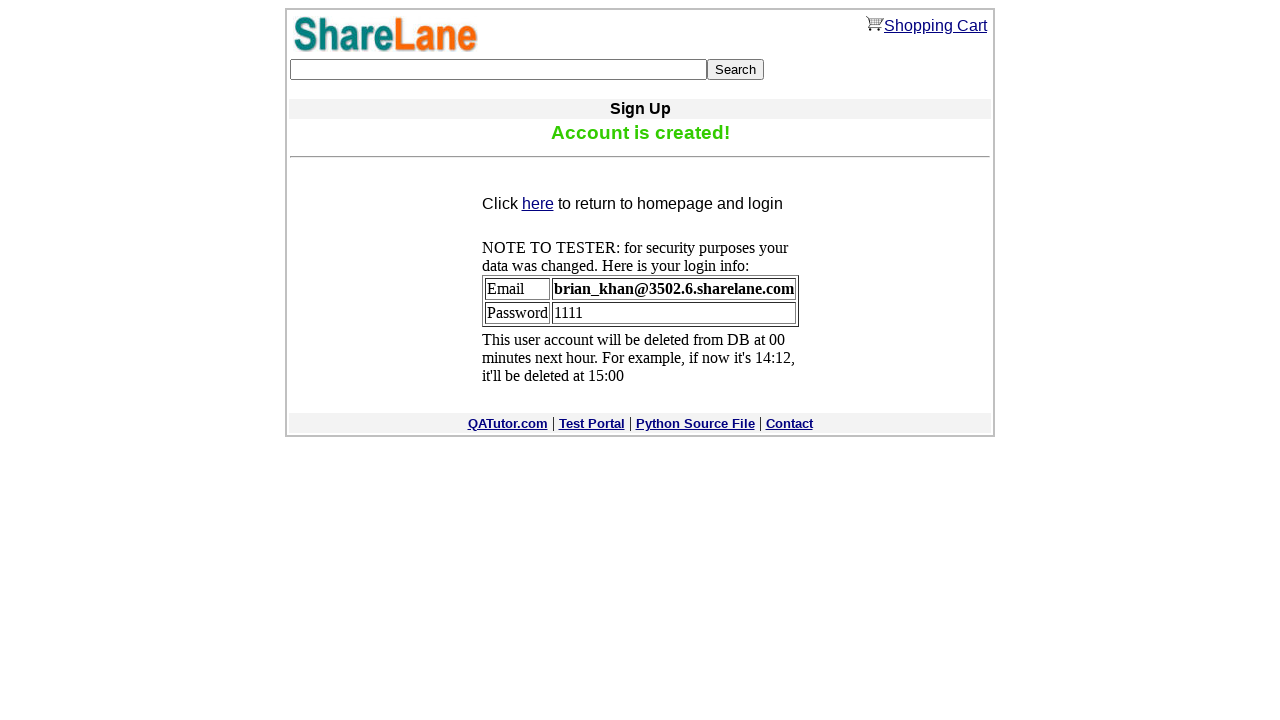